Tests the GreenCart vegetable search functionality by searching for a vegetable and verifying it appears in results

Starting URL: https://rahulshettyacademy.com/seleniumPractise/#/

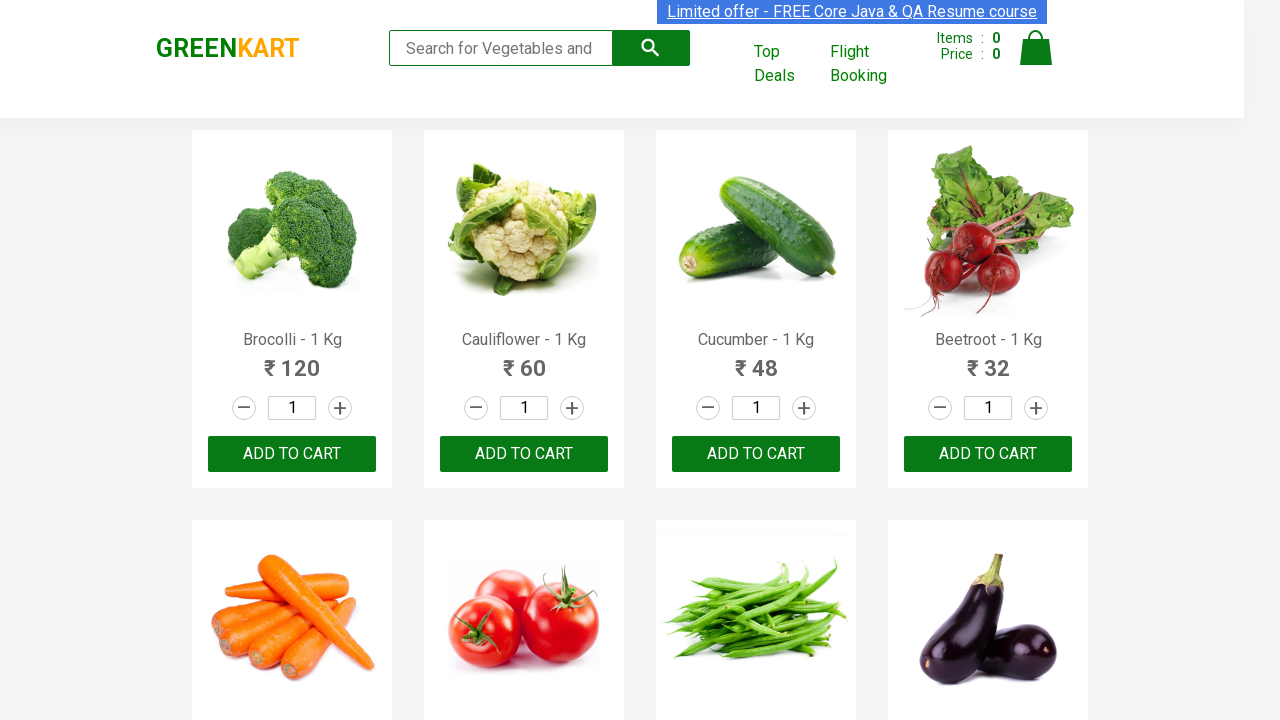

Filled search field with 'Cucumber' on //input[@type='search']
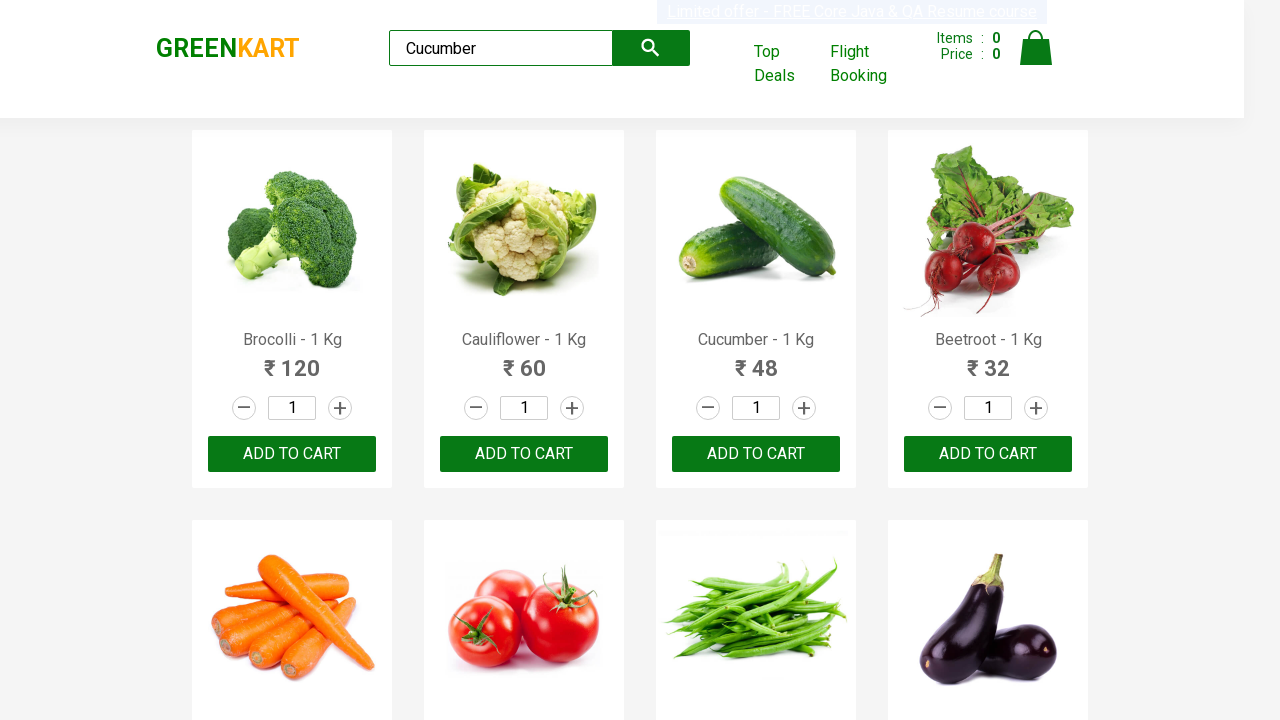

Waited for search results to update
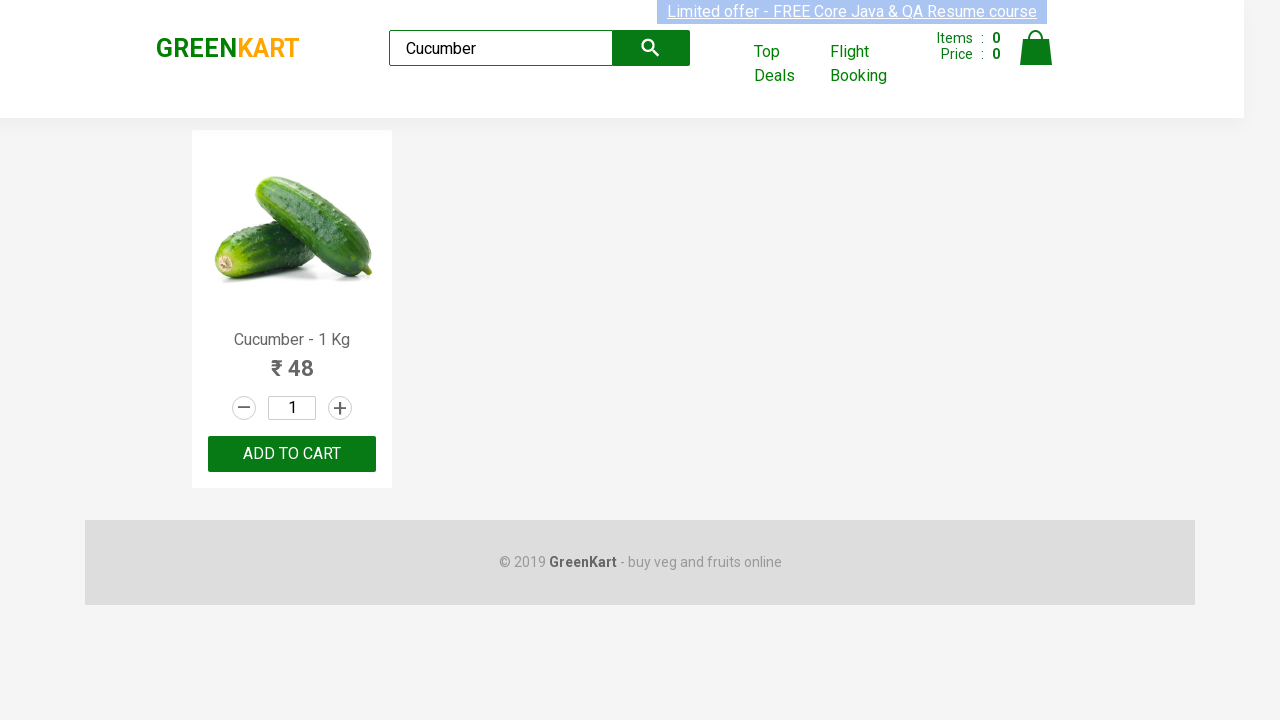

Verified 'Cucumber' appears in search results
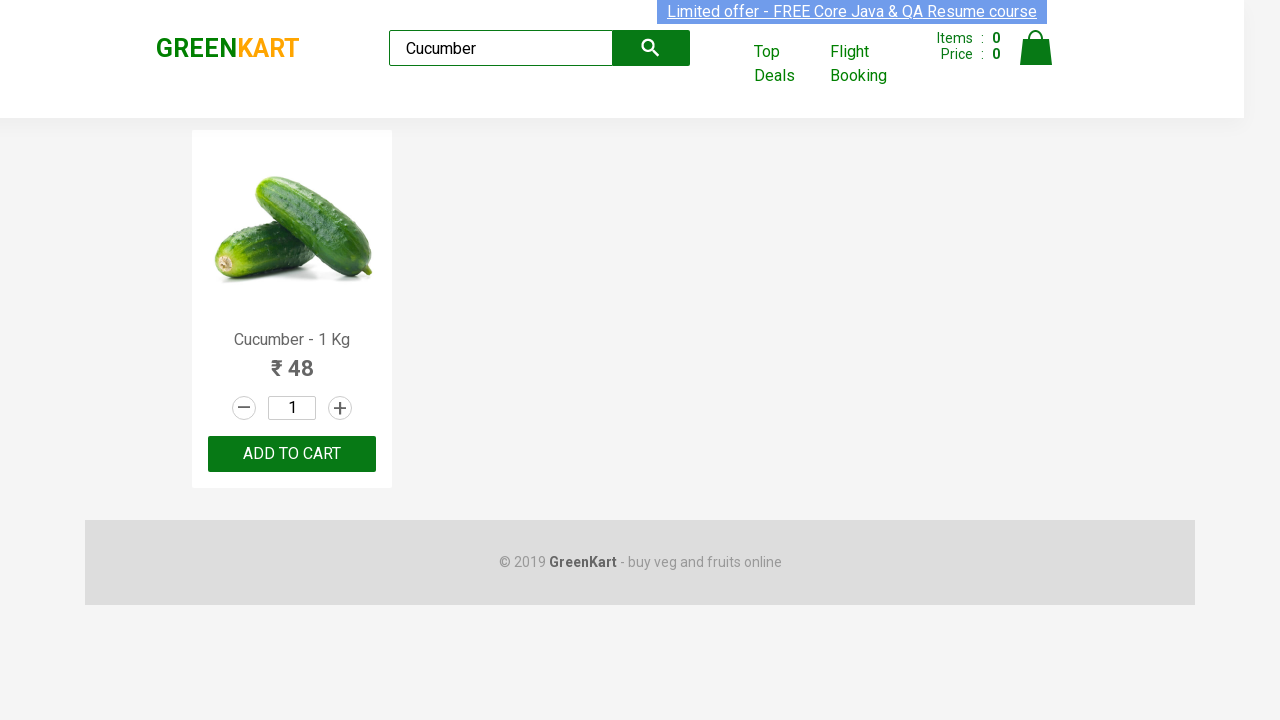

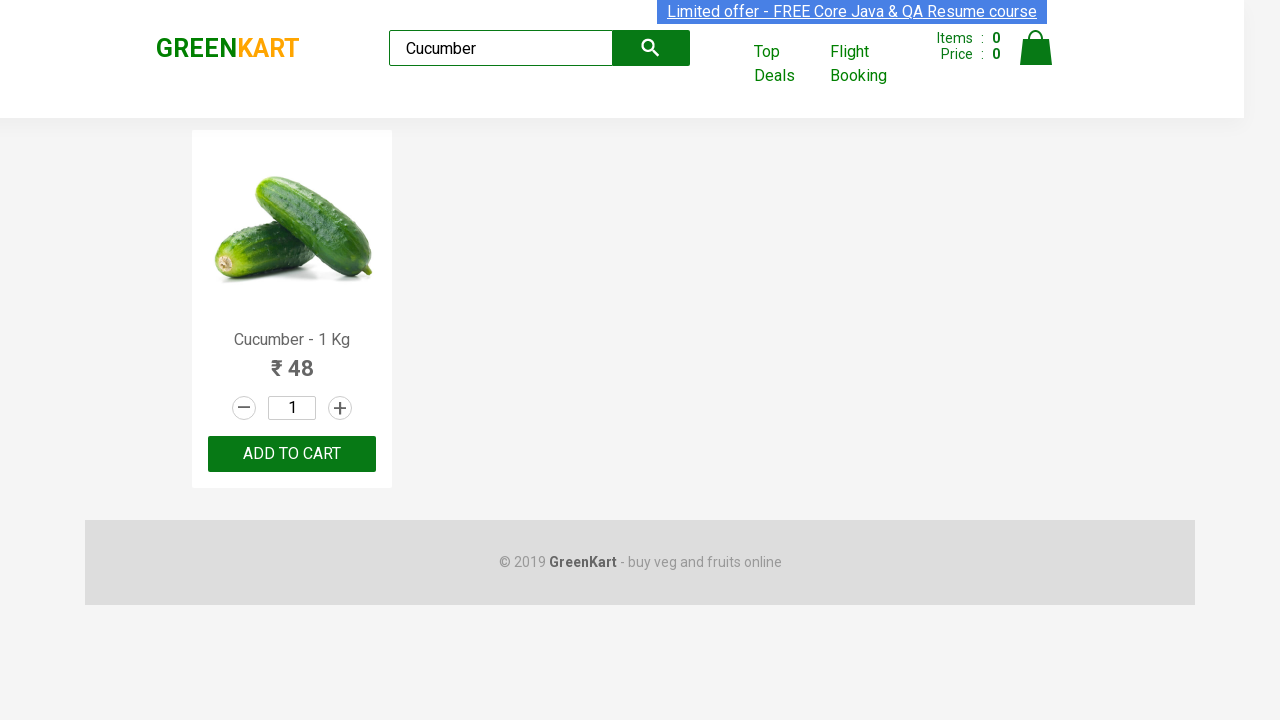